Tests clicking on Option1 checkbox in the automation practice page

Starting URL: https://rahulshettyacademy.com/AutomationPractice/

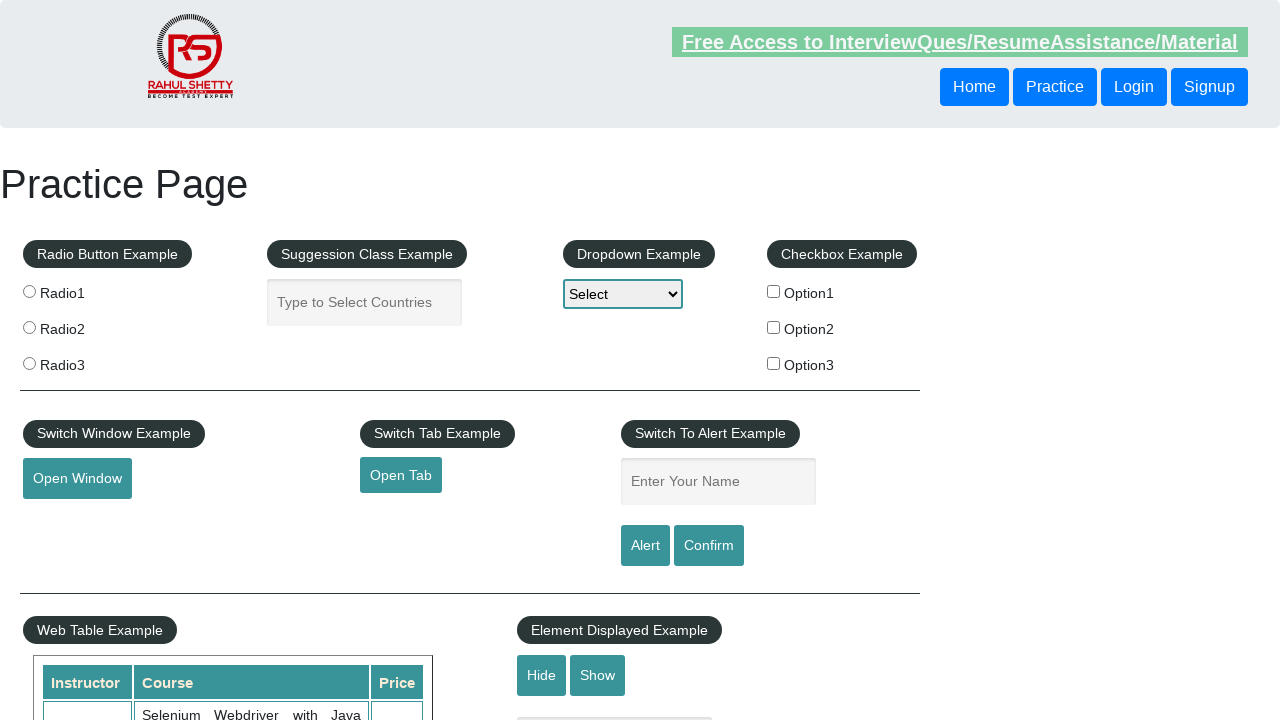

Navigated to automation practice page
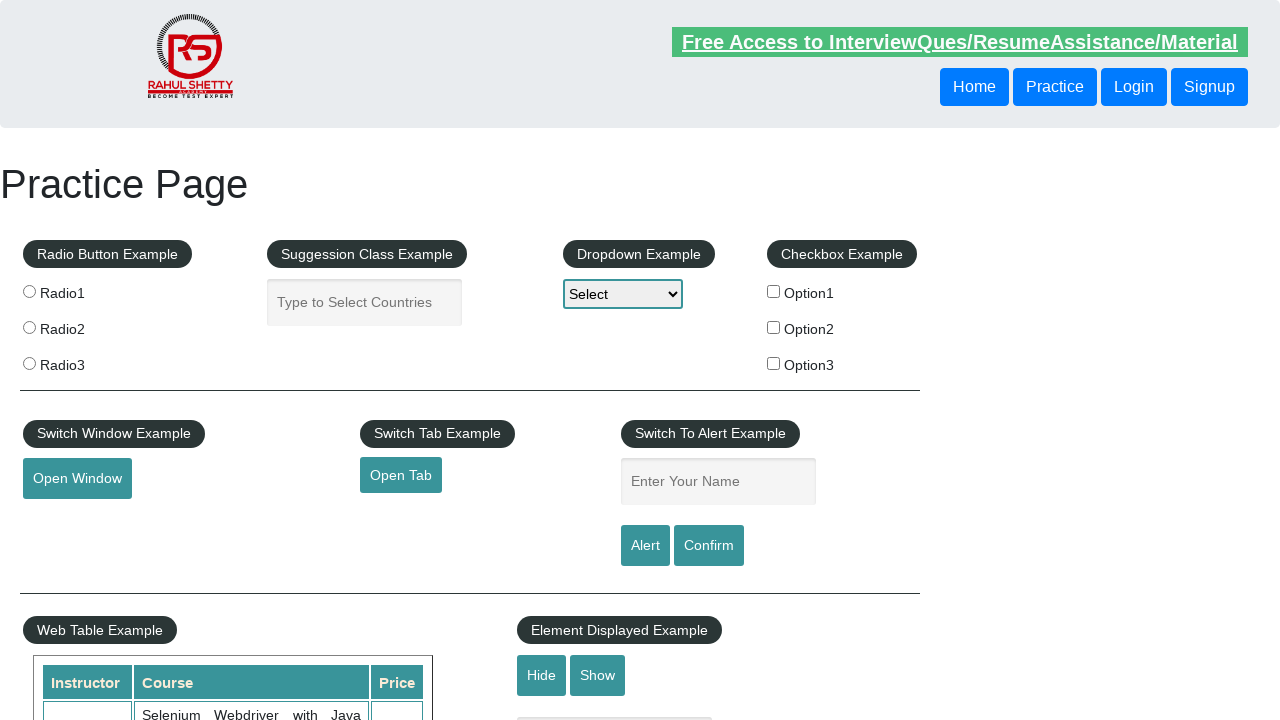

Clicked on Option1 checkbox at (774, 291) on xpath=//label[contains(.,' Option1')]//input
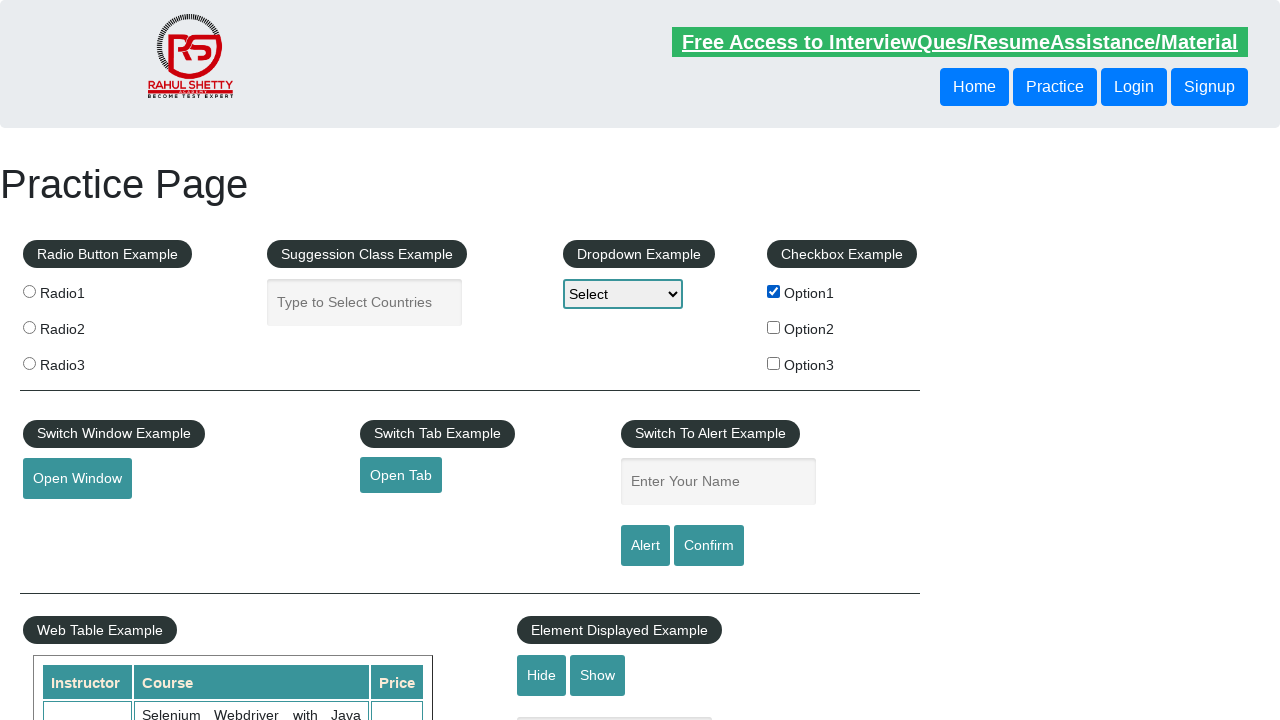

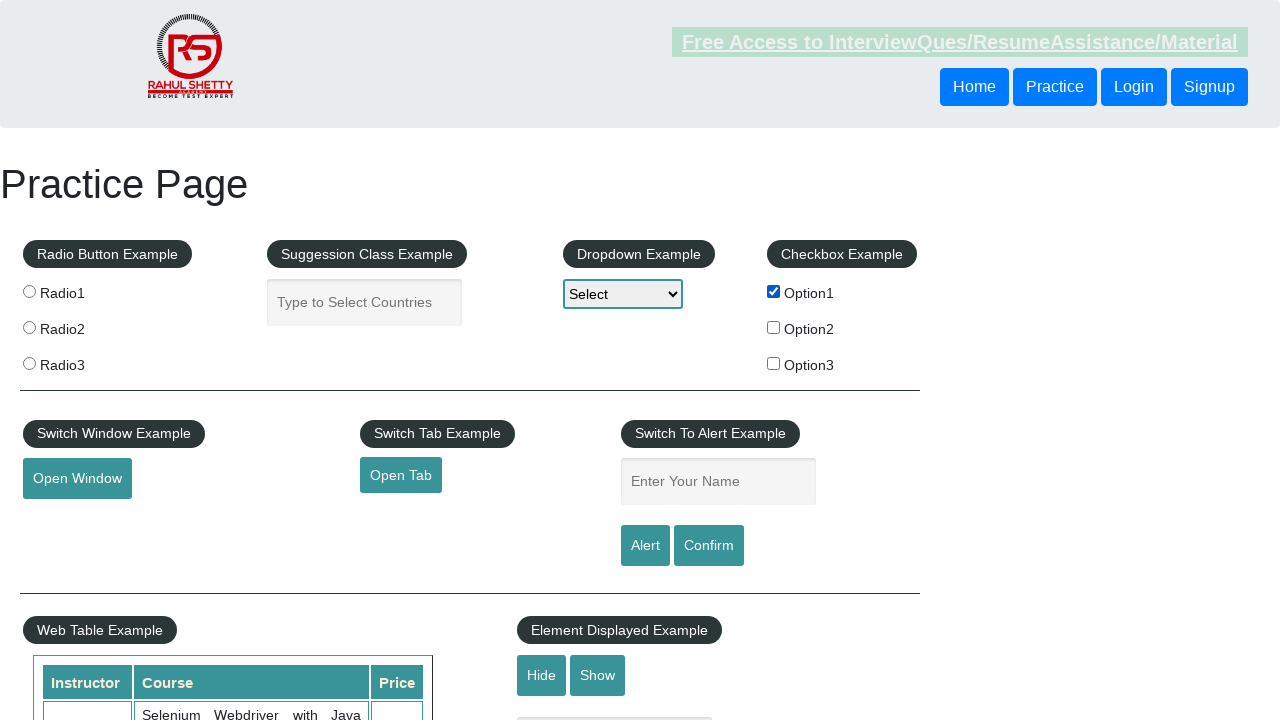